Waits for price to reach $100, clicks book button, solves a math problem and submits the answer

Starting URL: http://suninjuly.github.io/explicit_wait2.html

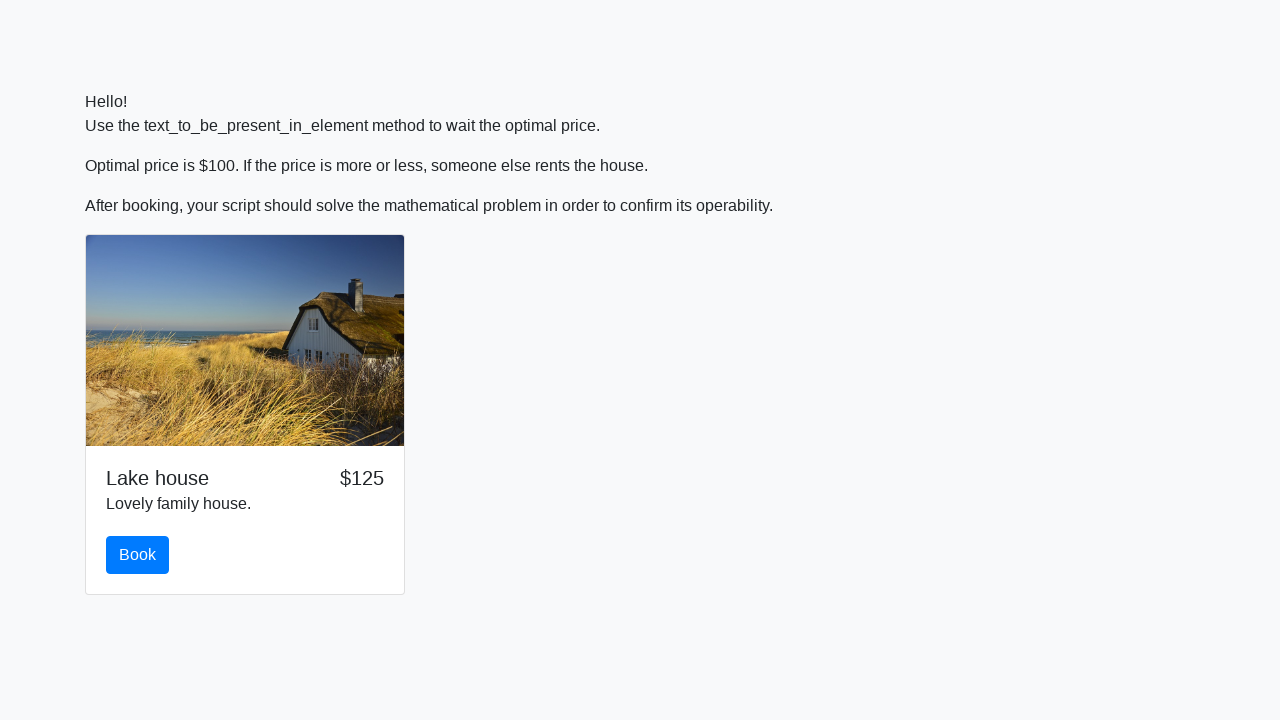

Waited for price to reach $100
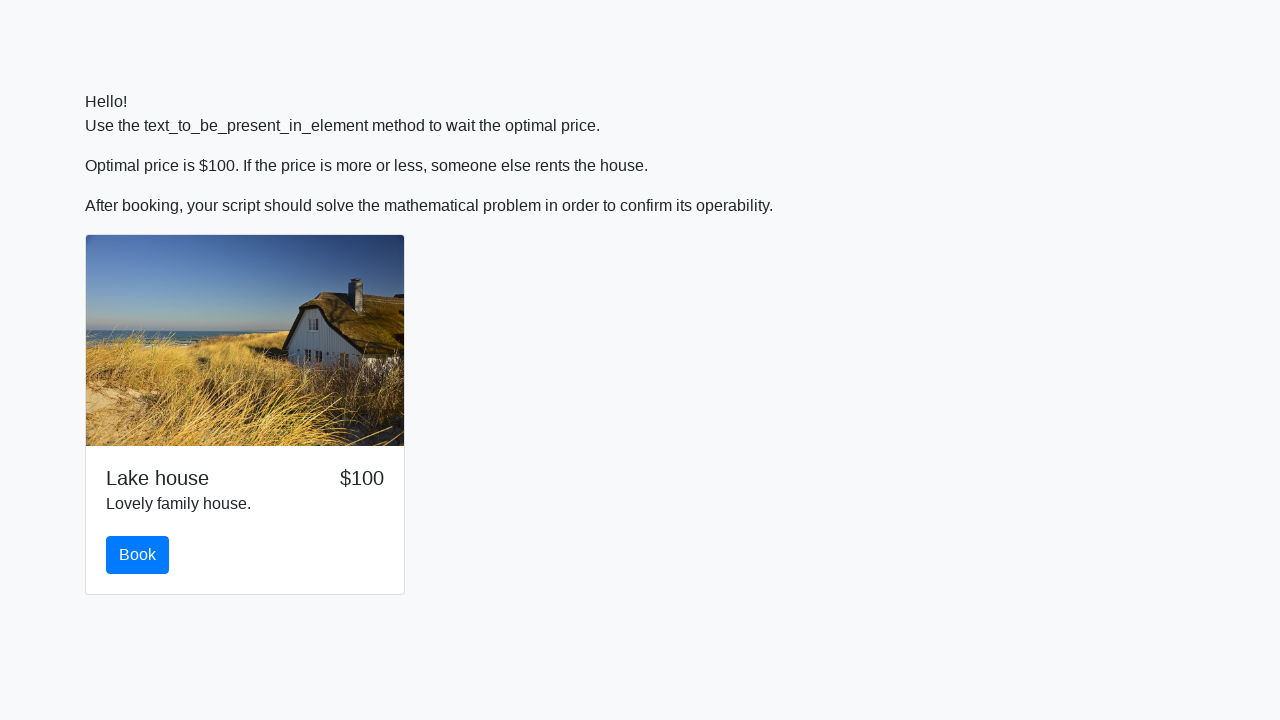

Clicked book button at (138, 555) on #book
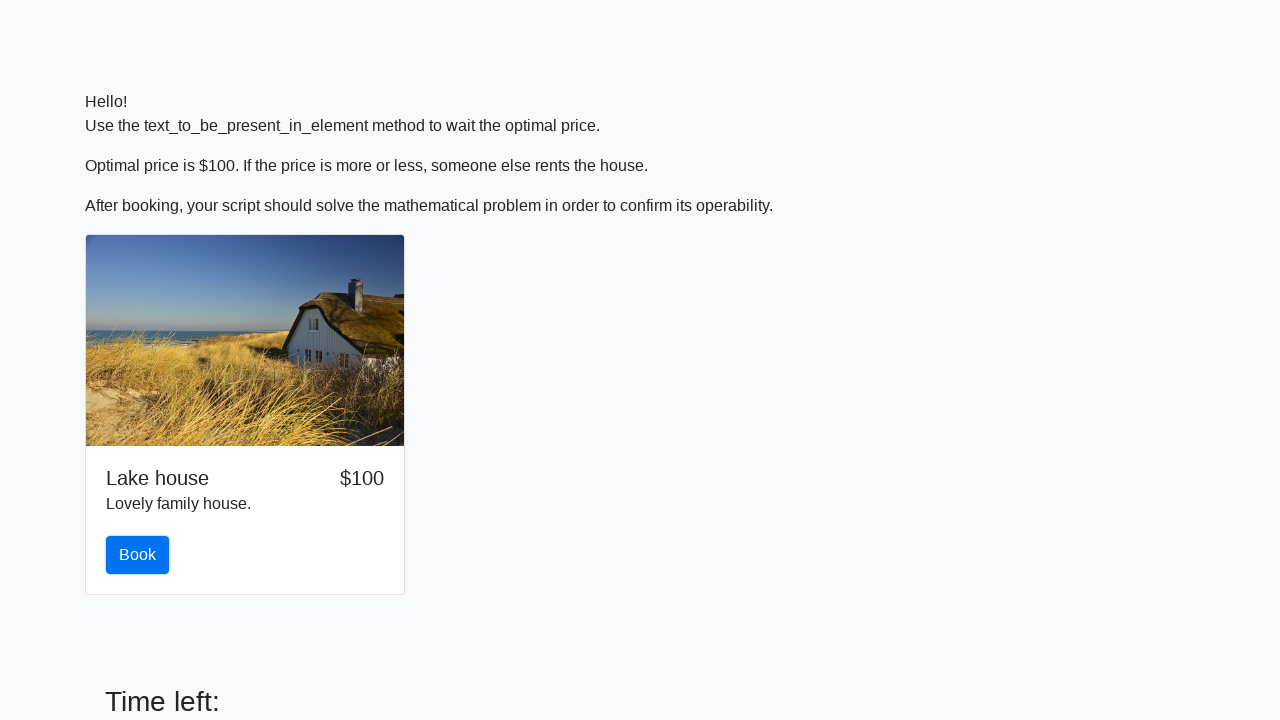

Retrieved x value from input field: 984
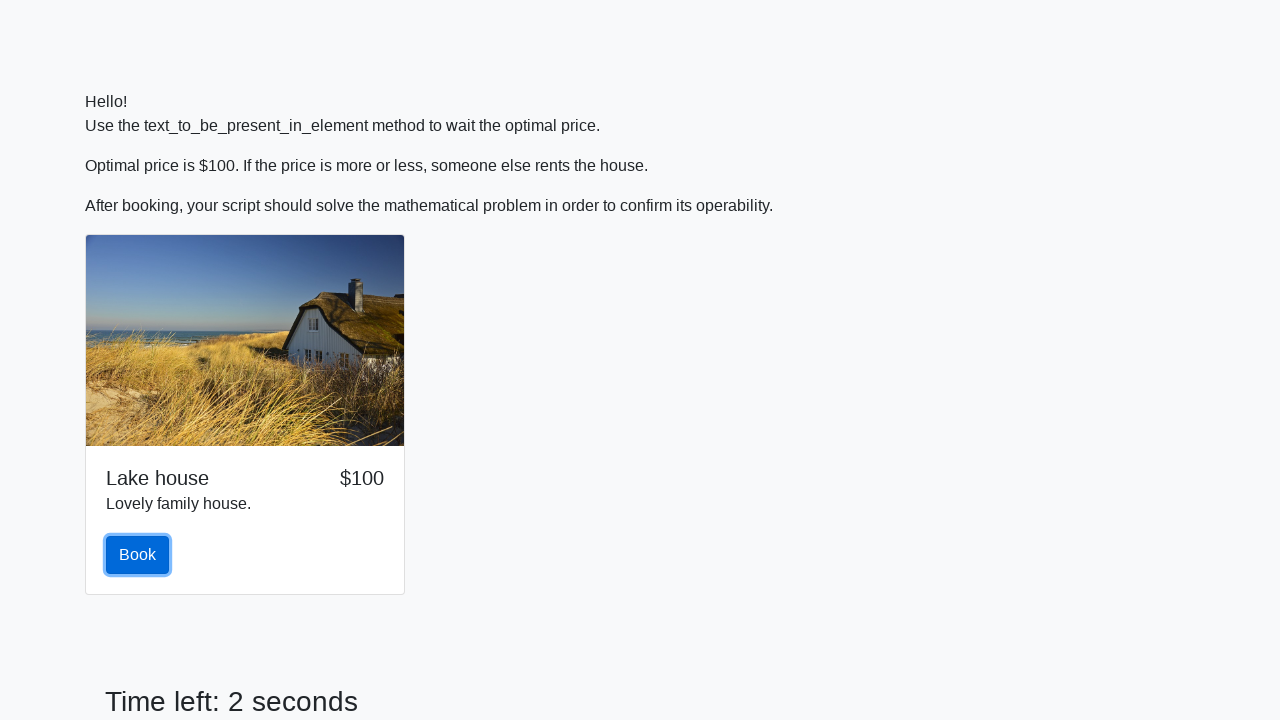

Calculated math problem result: 2.0228048860708125
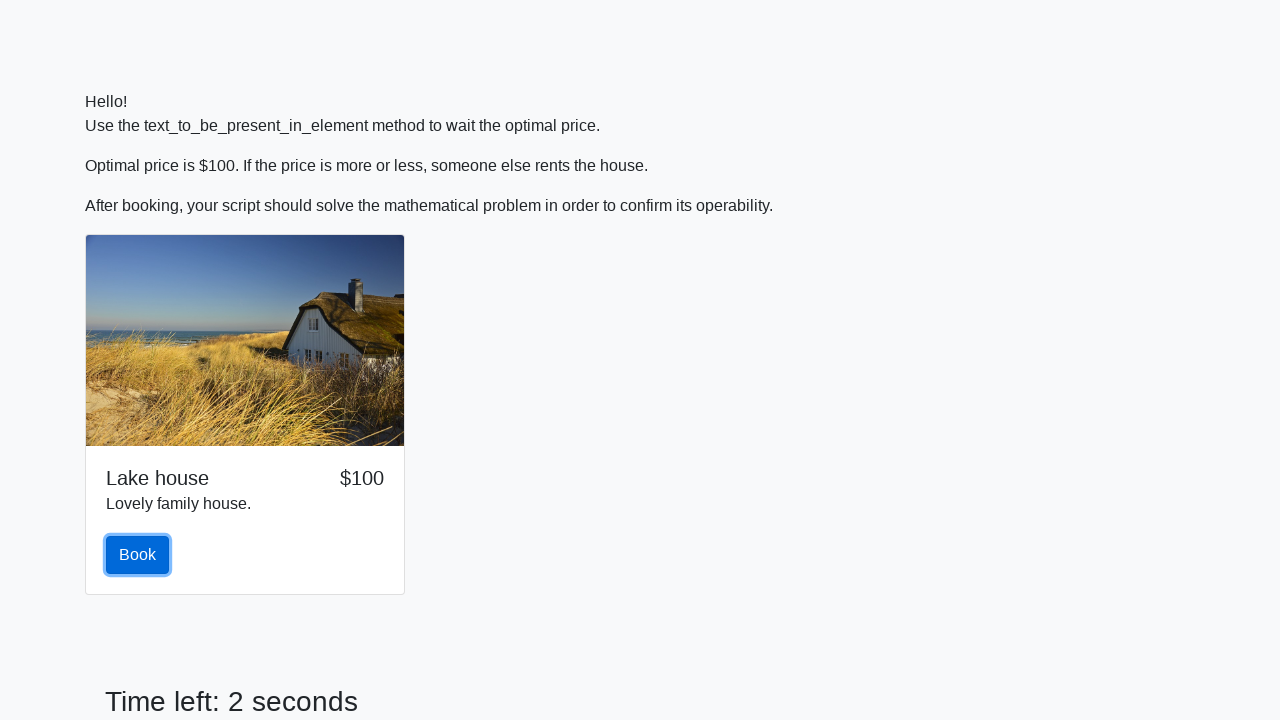

Filled answer field with calculated value on #answer
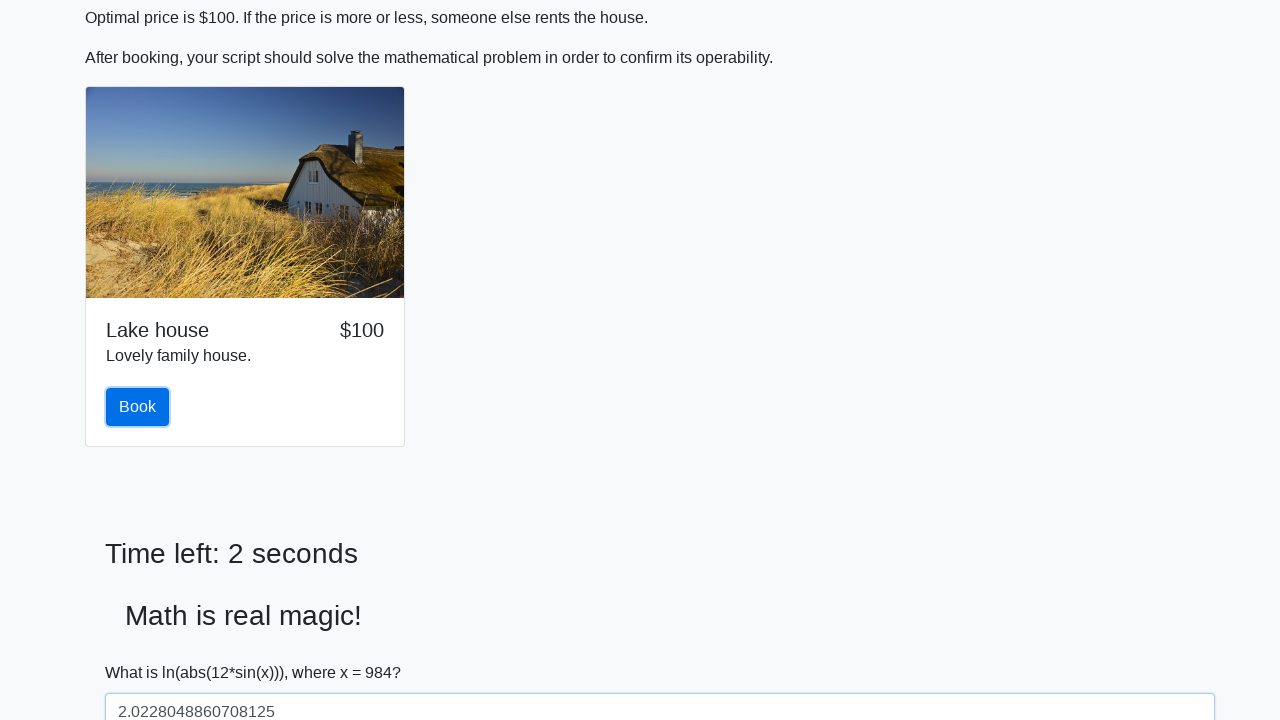

Scrolled solve button into view
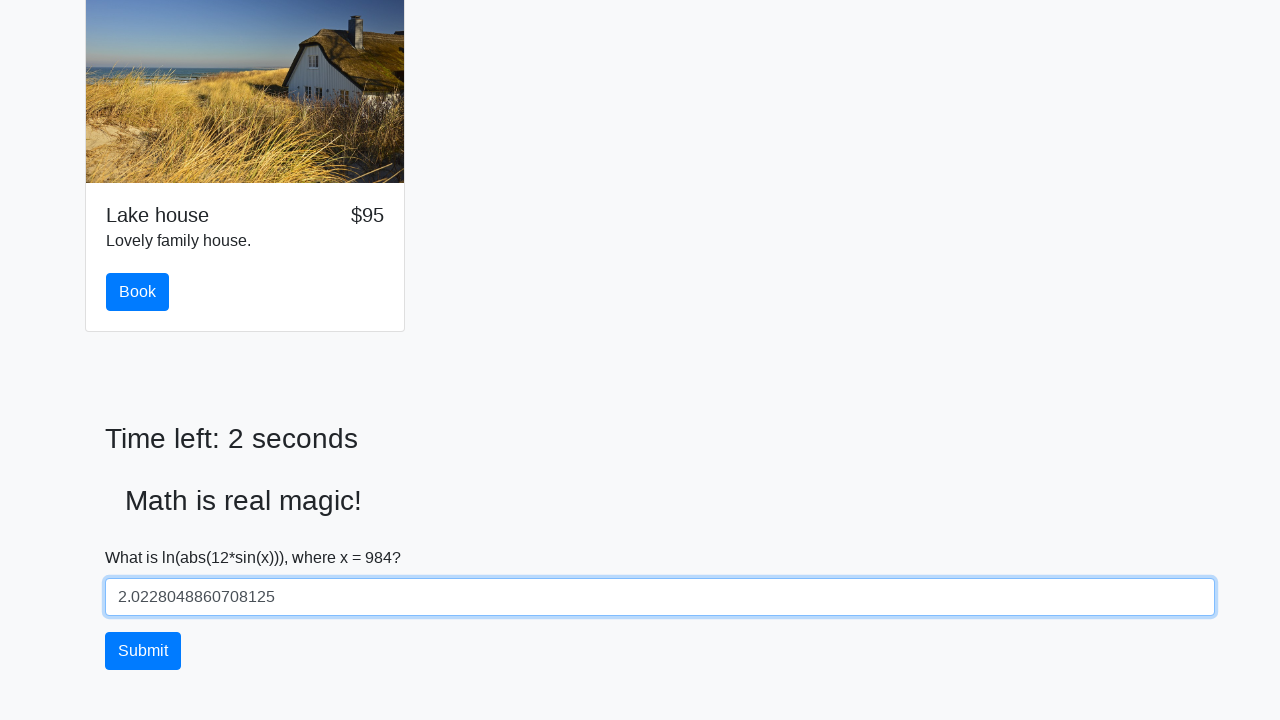

Clicked solve button to submit answer at (143, 651) on #solve
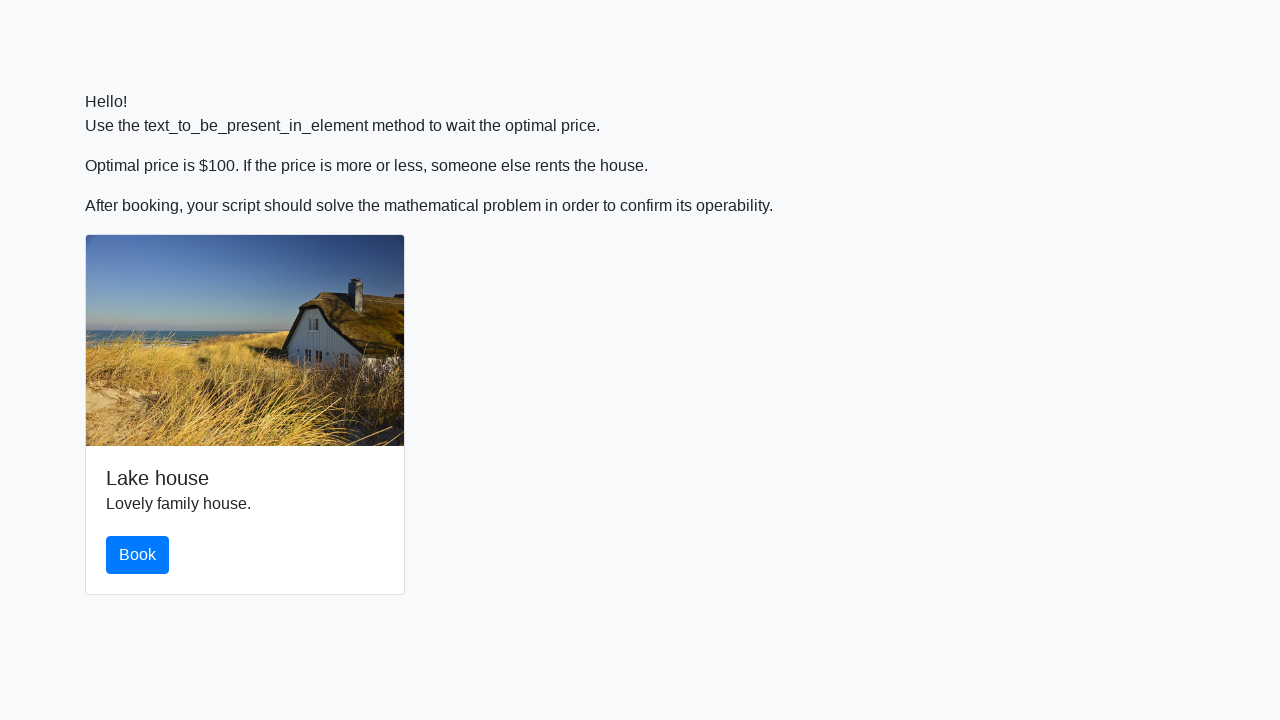

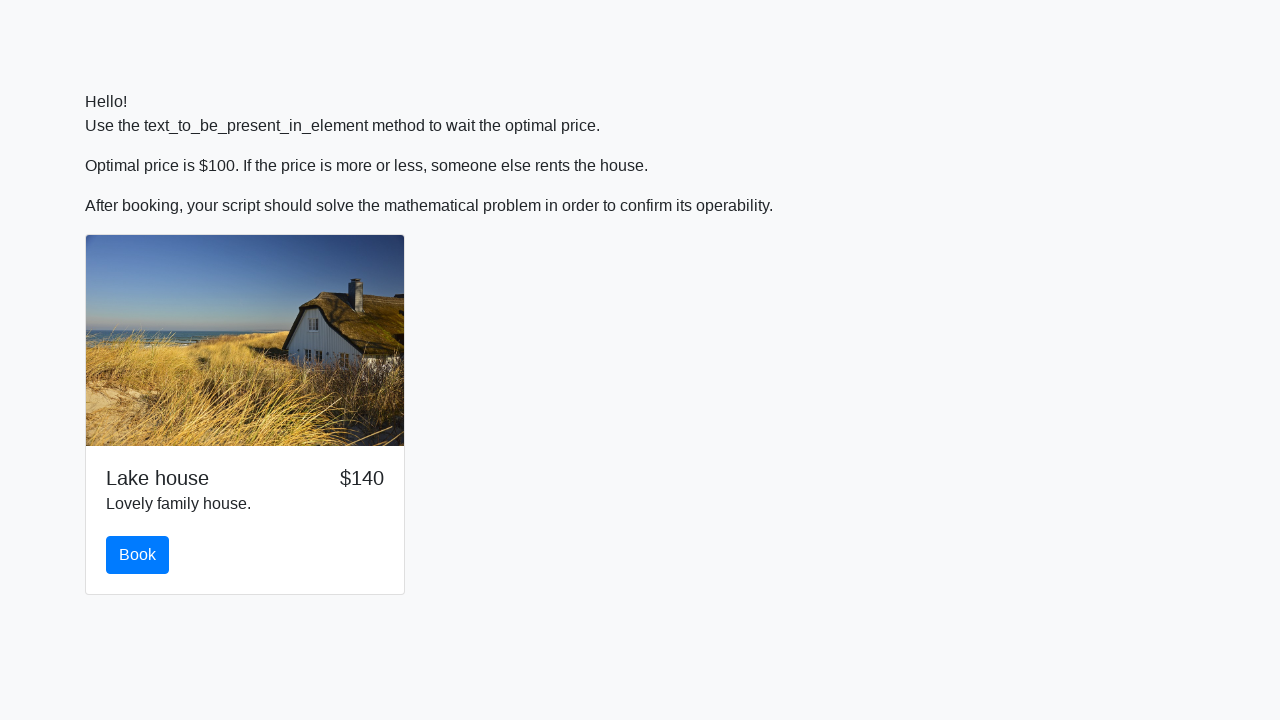